Tests right-click context menu functionality by performing a right-click on a designated area, verifying and accepting the alert message, then clicking a link to open a new window and verifying the content on the new page.

Starting URL: https://the-internet.herokuapp.com/context_menu

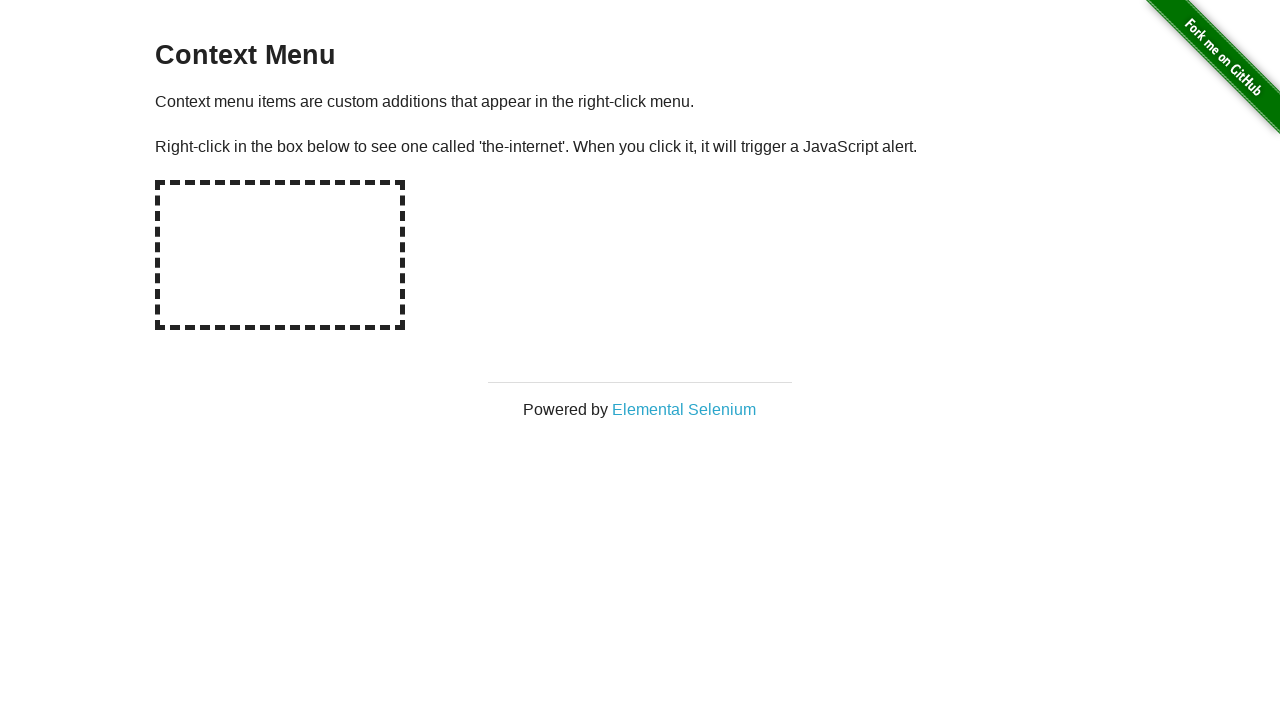

Right-clicked on hot-spot area to trigger context menu at (280, 255) on #hot-spot
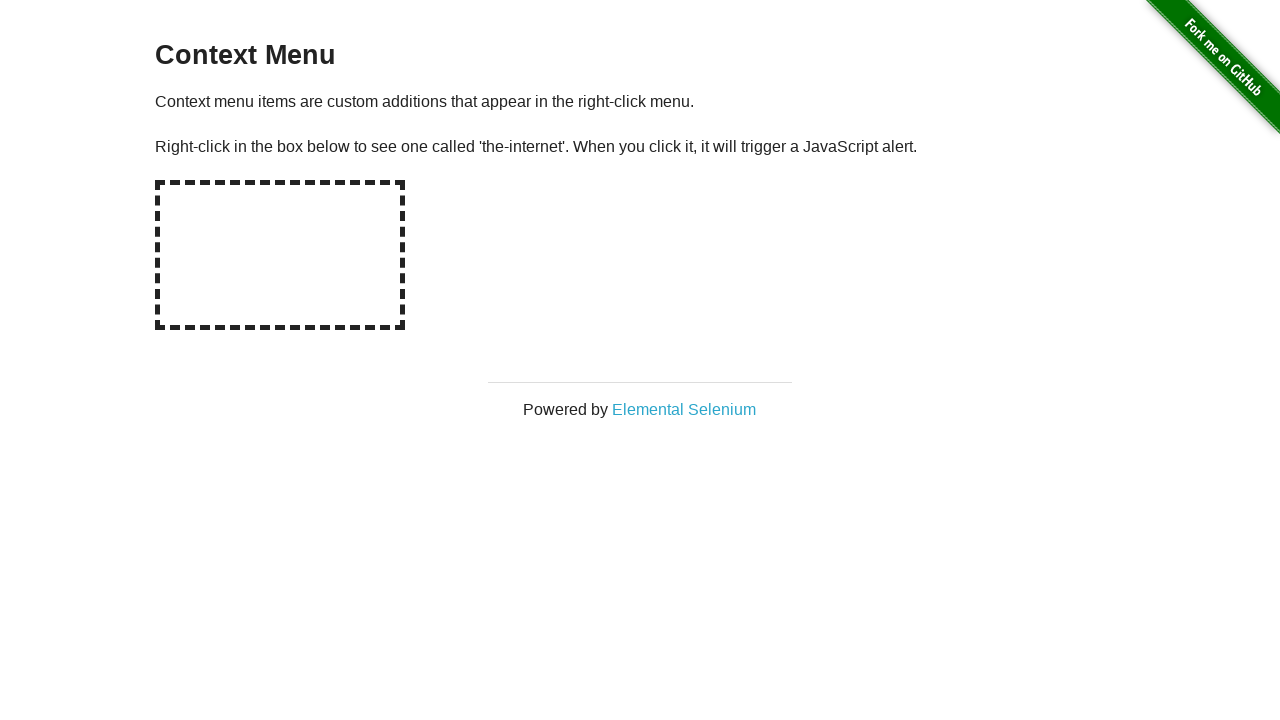

Set up dialog handler to capture and accept alert
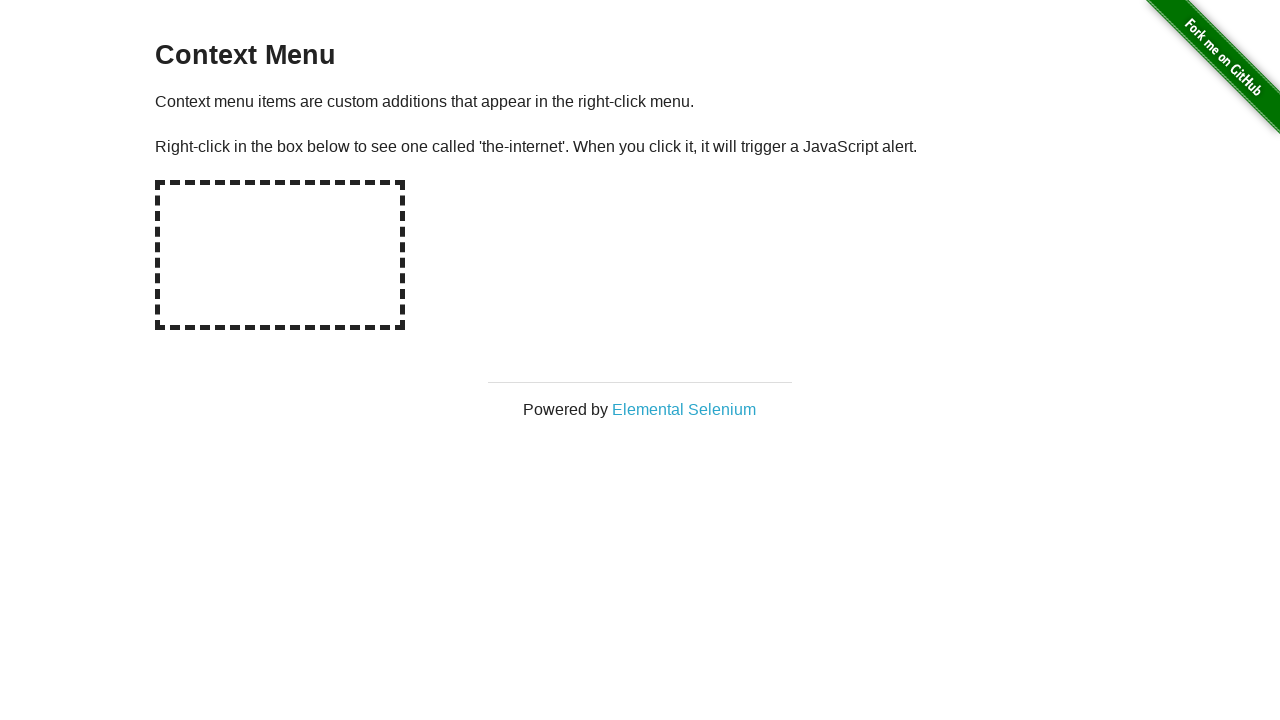

Right-clicked on hot-spot again to trigger alert with handler ready at (280, 255) on #hot-spot
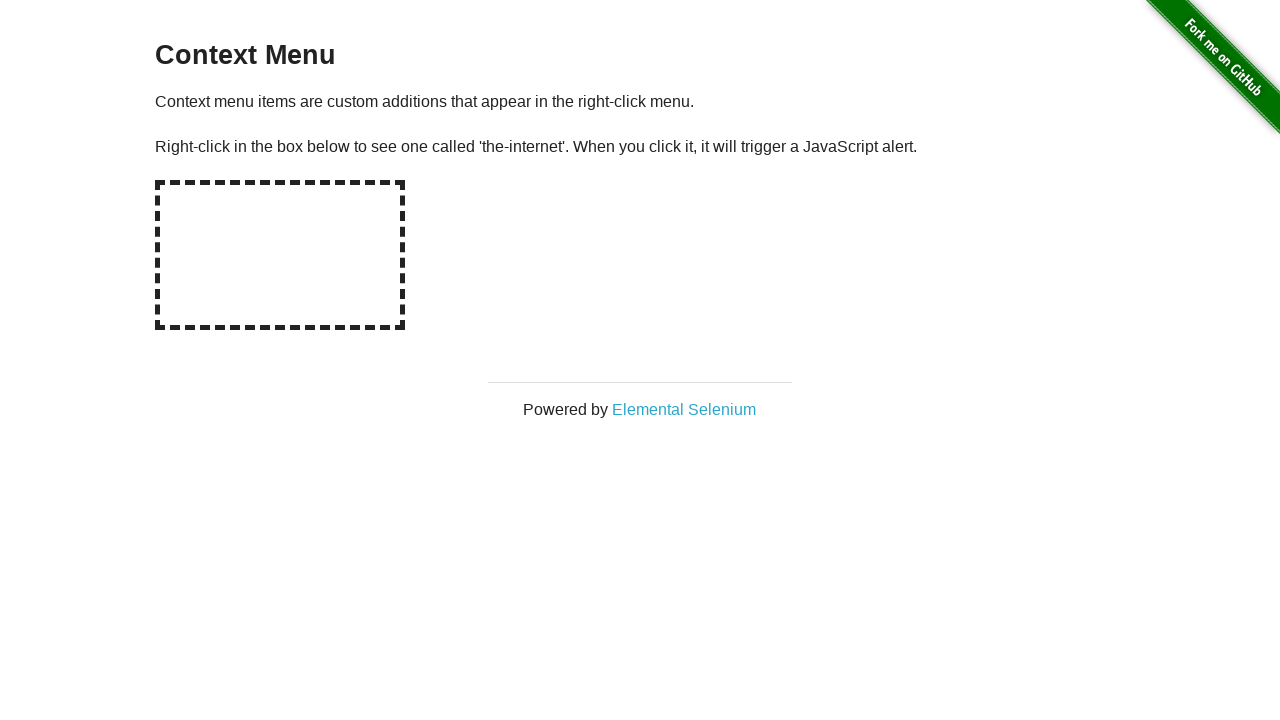

Waited 500ms for alert to be processed
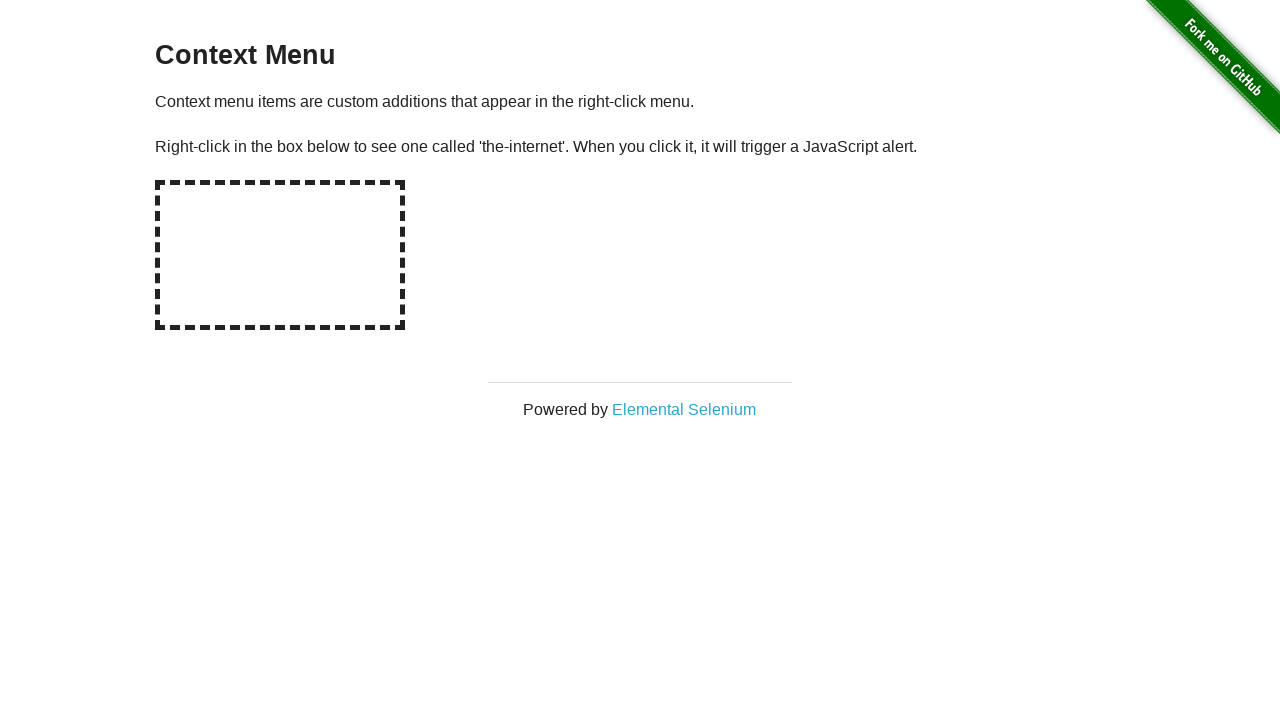

Verified alert message is 'You selected a context menu'
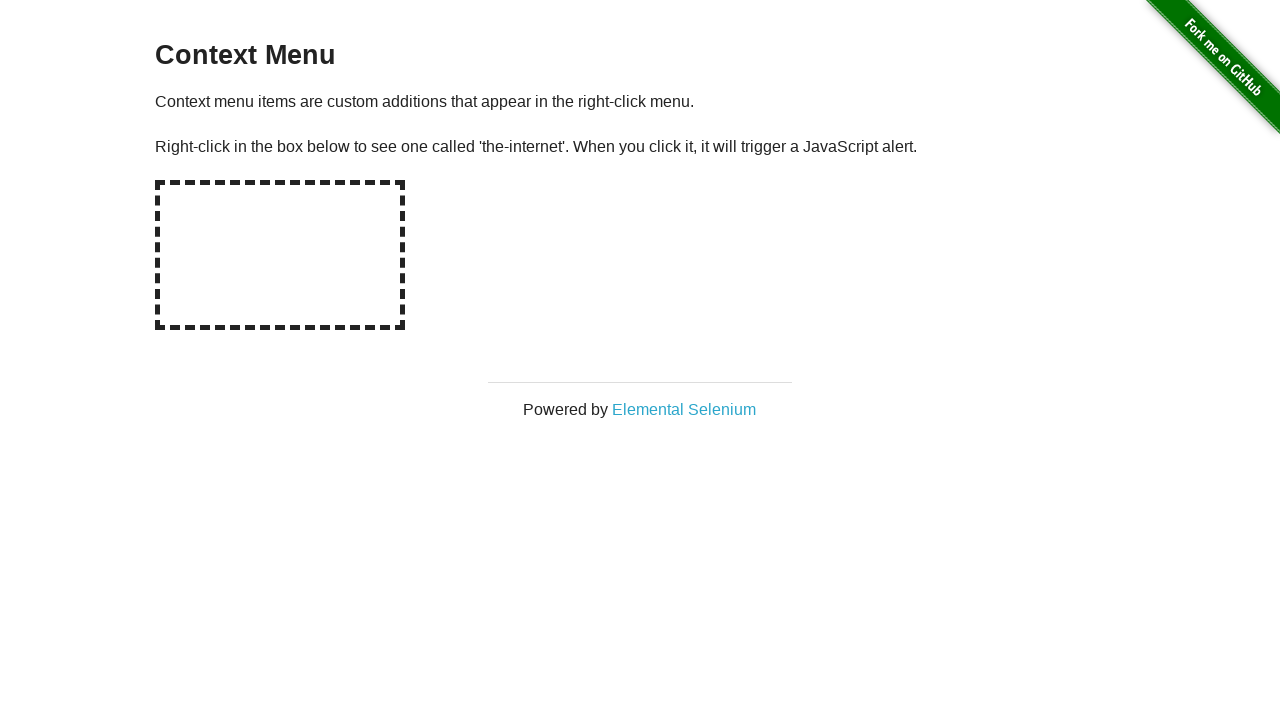

Clicked 'Elemental Selenium' link to open new page at (684, 409) on xpath=//*[text()='Elemental Selenium']
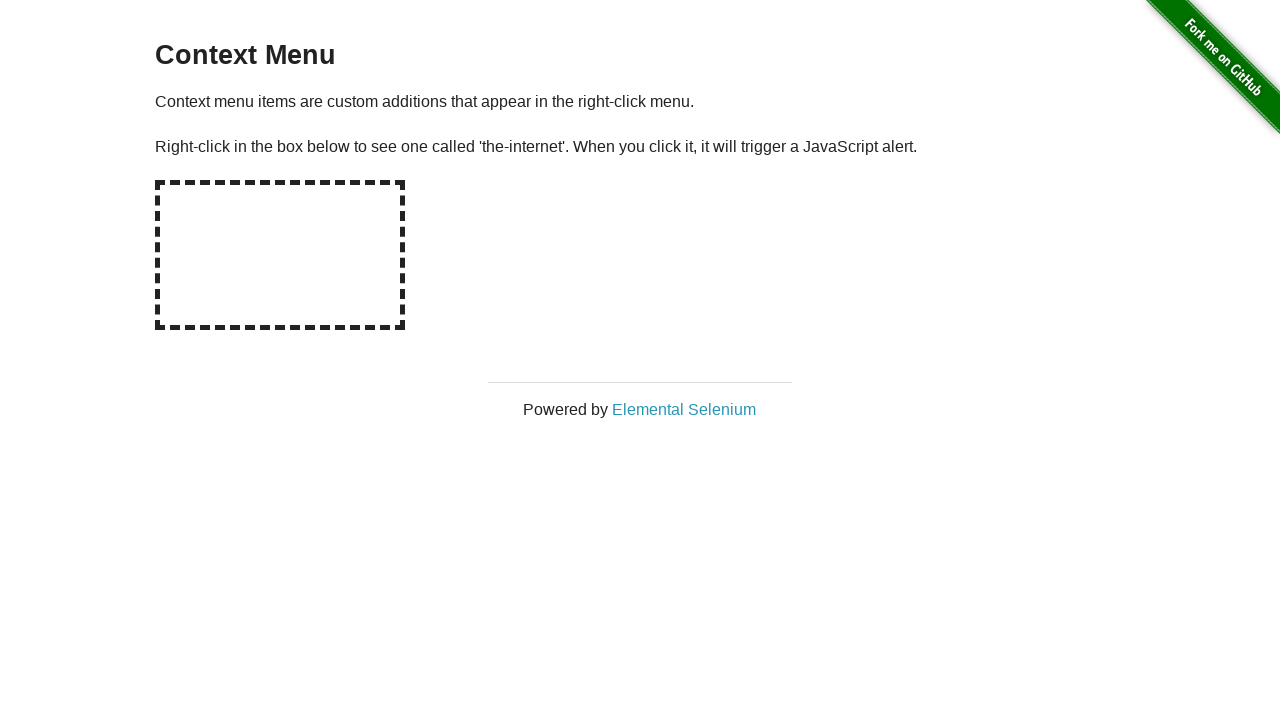

Captured new page object from link click
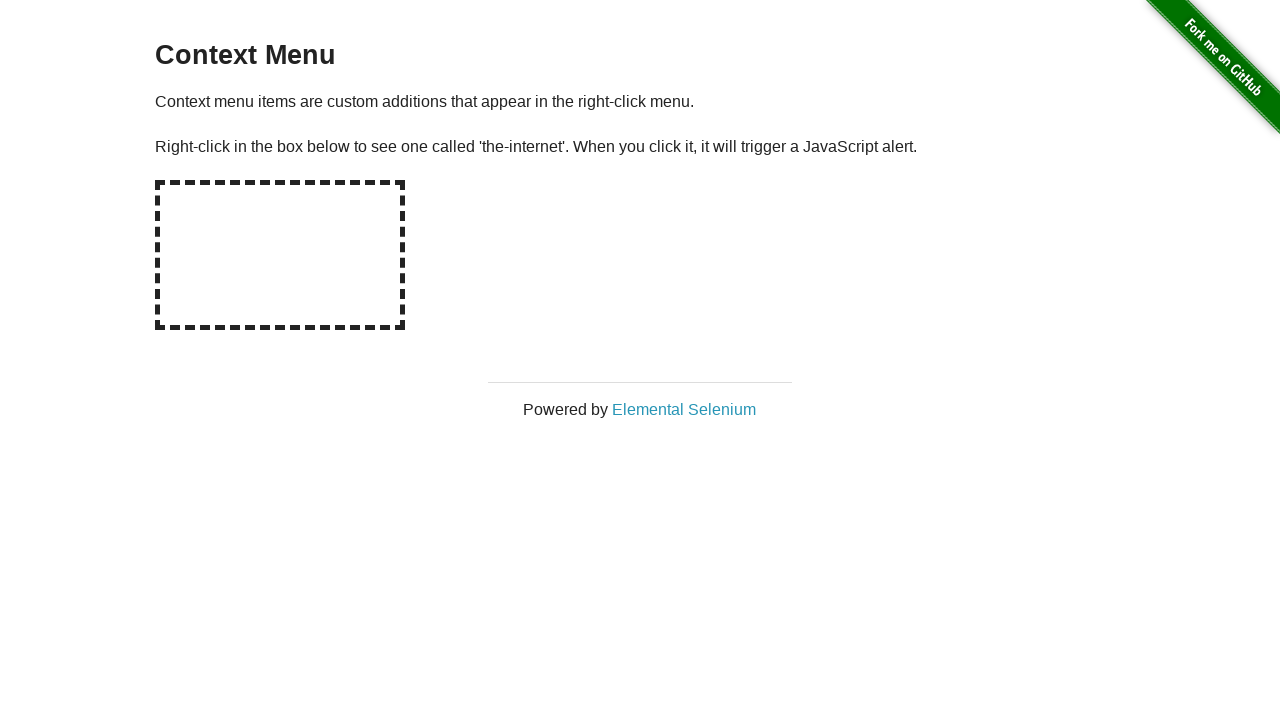

New page finished loading
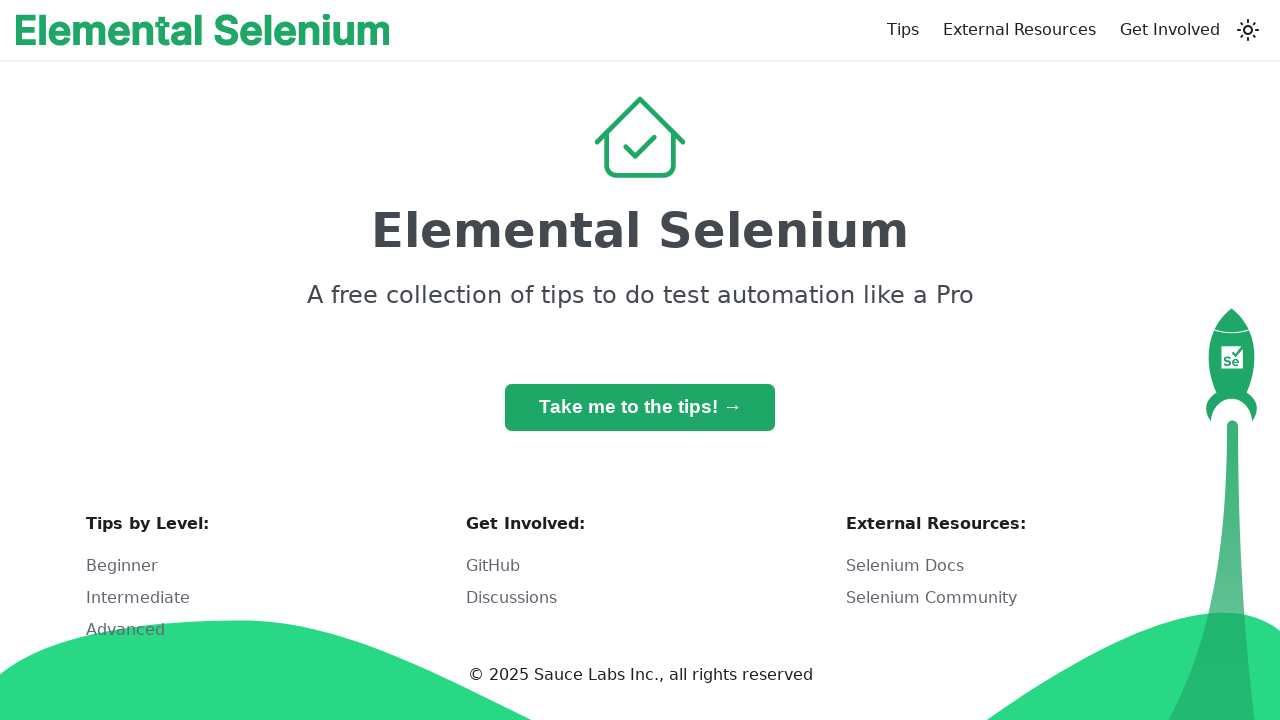

Verified new page h1 contains 'Elemental Selenium'
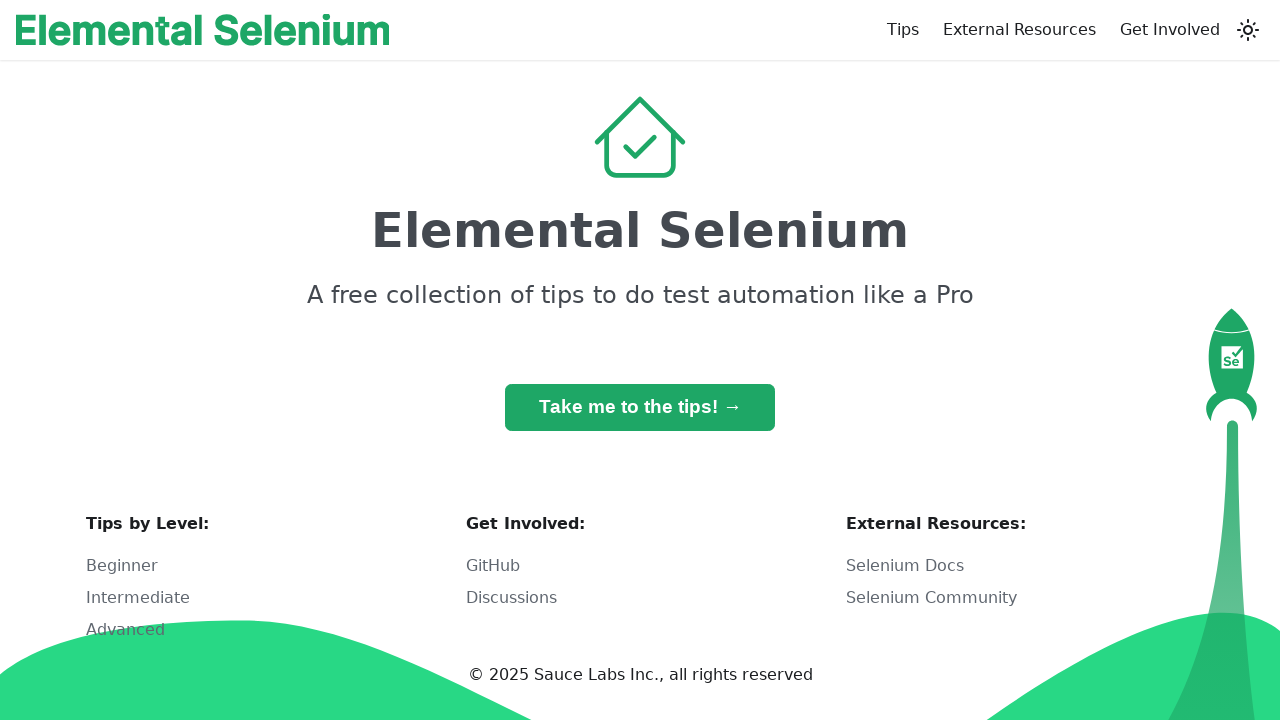

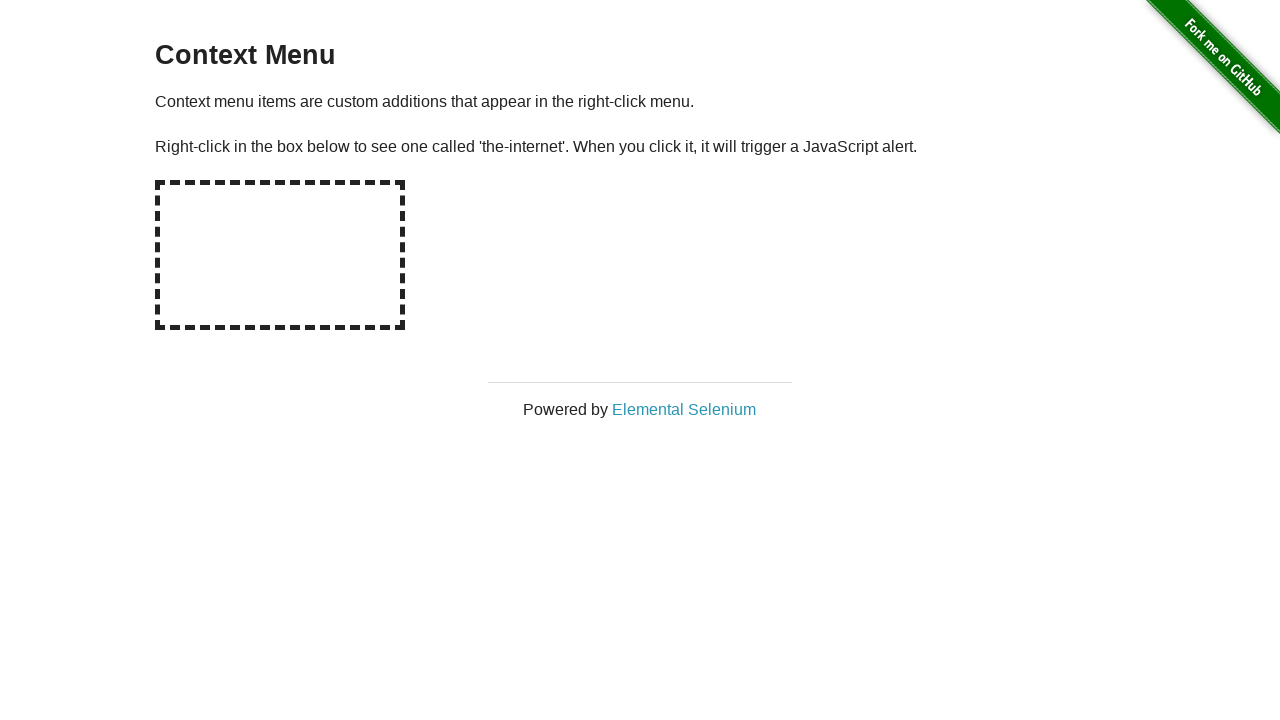